Tests iframe handling by switching to a frame and filling form fields within it on a demo application

Starting URL: https://demoapps.qspiders.com/ui/frames?sublist=0

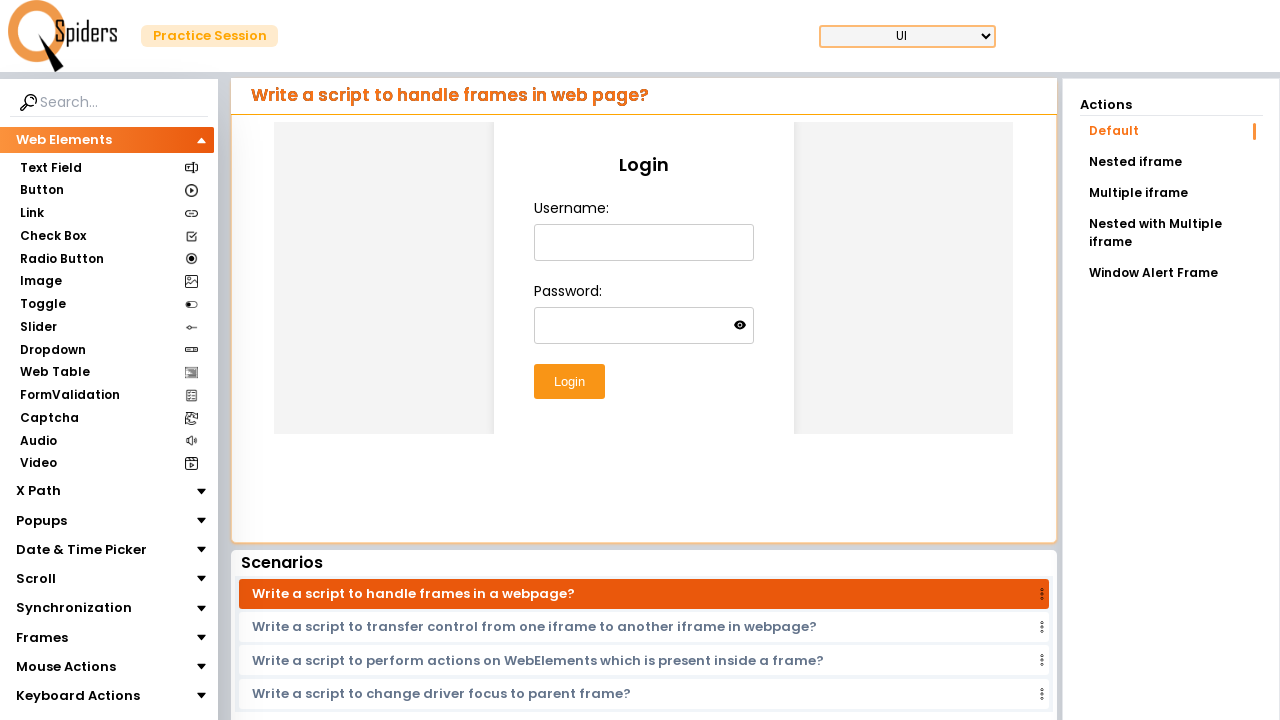

Located iframe with class 'w-full h-96'
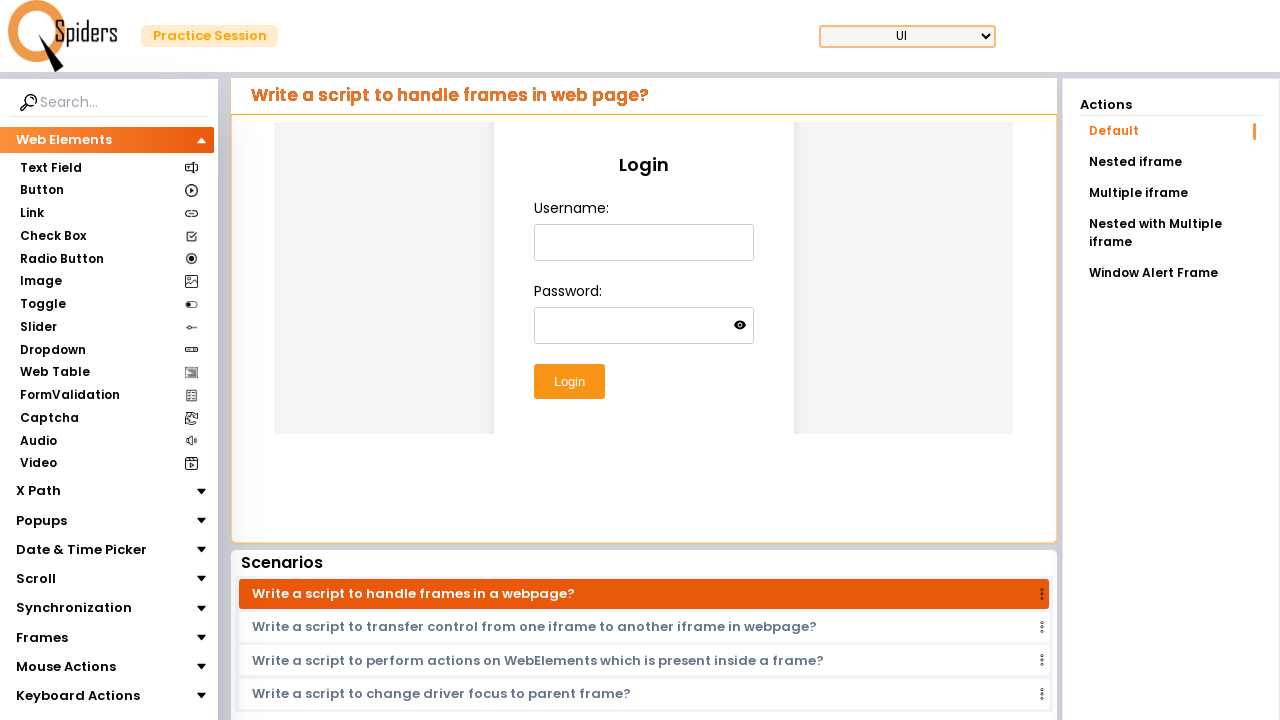

Filled username field with 'madehs' inside iframe on iframe.w-full.h-96 >> internal:control=enter-frame >> #username
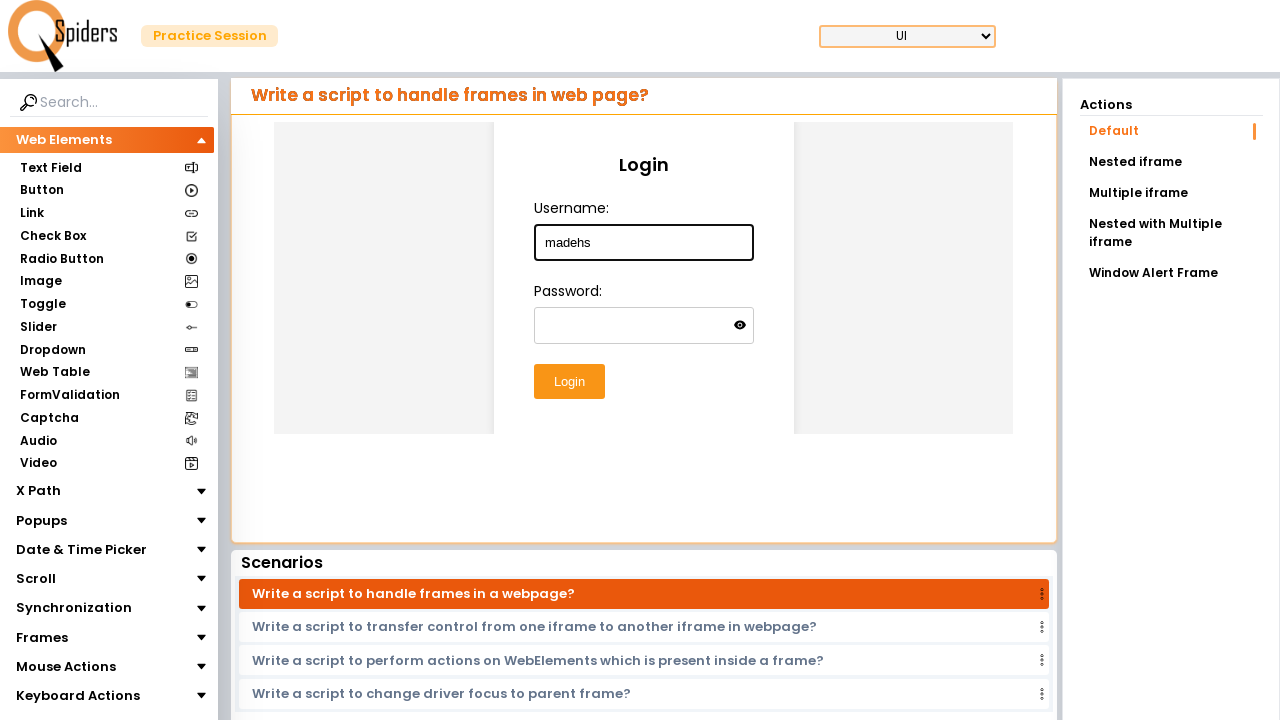

Filled password field with '1234567' inside iframe on iframe.w-full.h-96 >> internal:control=enter-frame >> #password
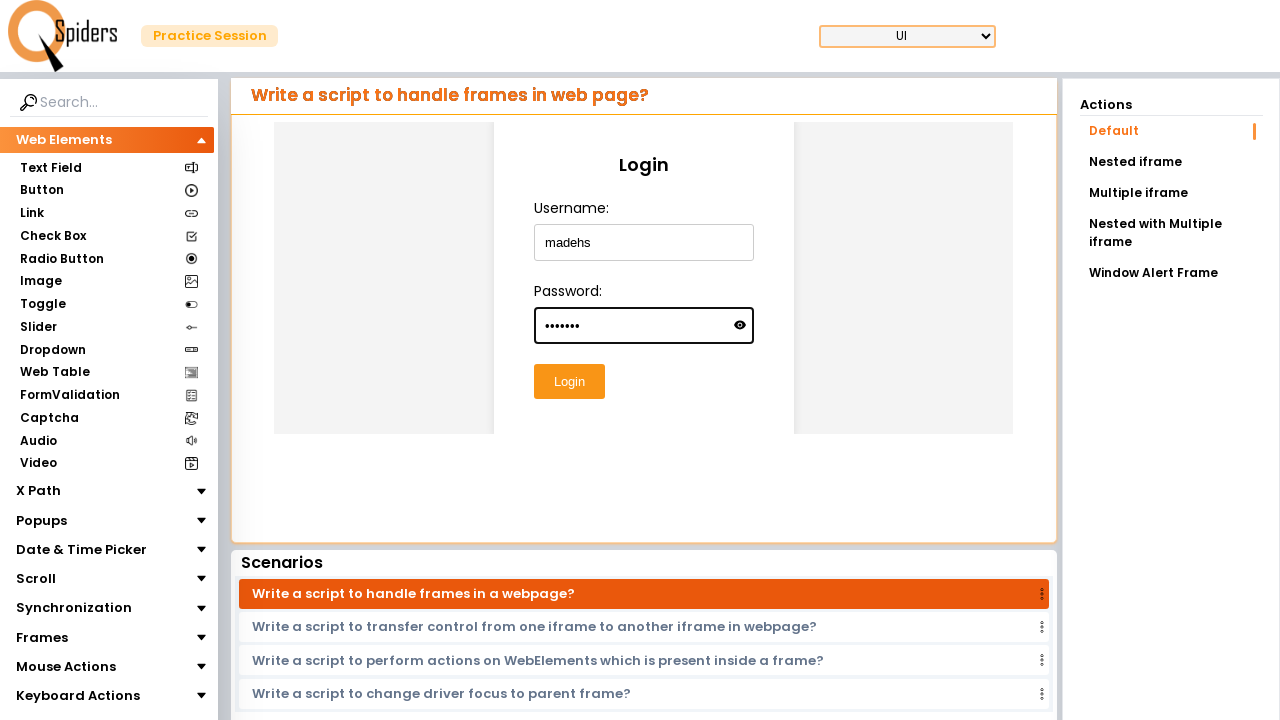

Clicked submit button to submit form inside iframe at (569, 382) on iframe.w-full.h-96 >> internal:control=enter-frame >> #submitButton
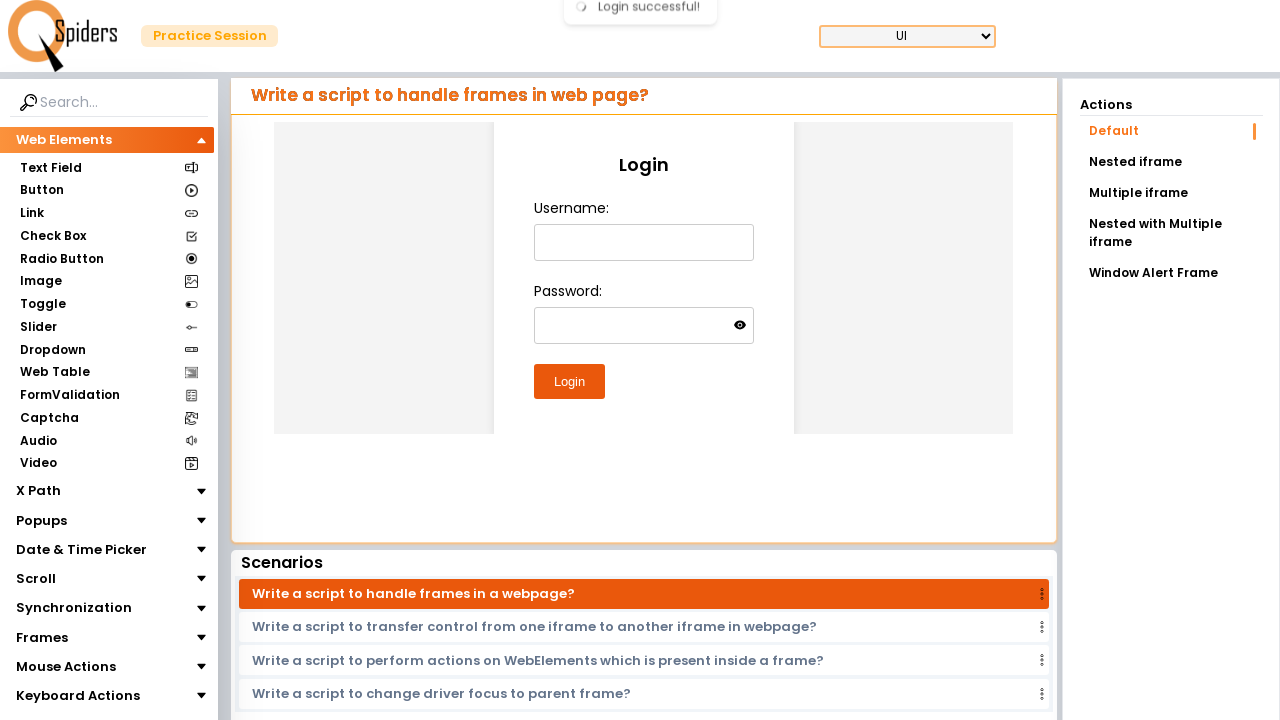

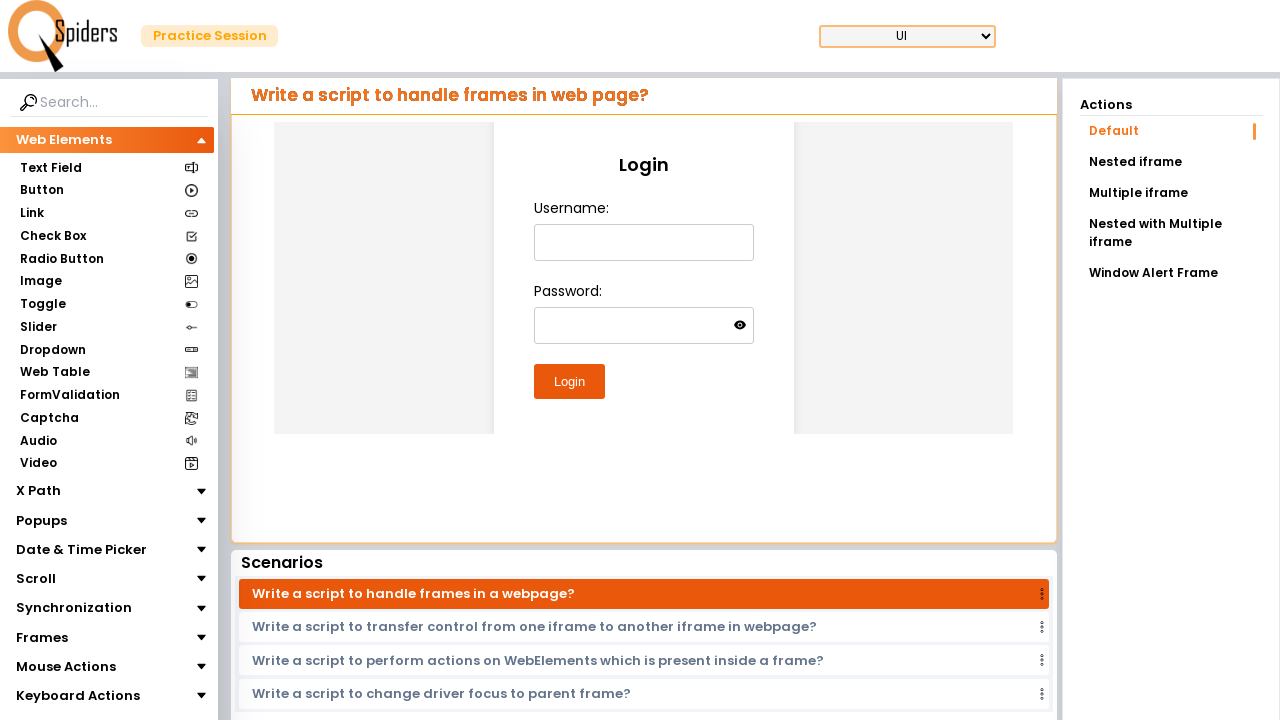